Tests mouse interaction actions including right-click on a link and double-click on a button

Starting URL: https://rahulshettyacademy.com/AutomationPractice/

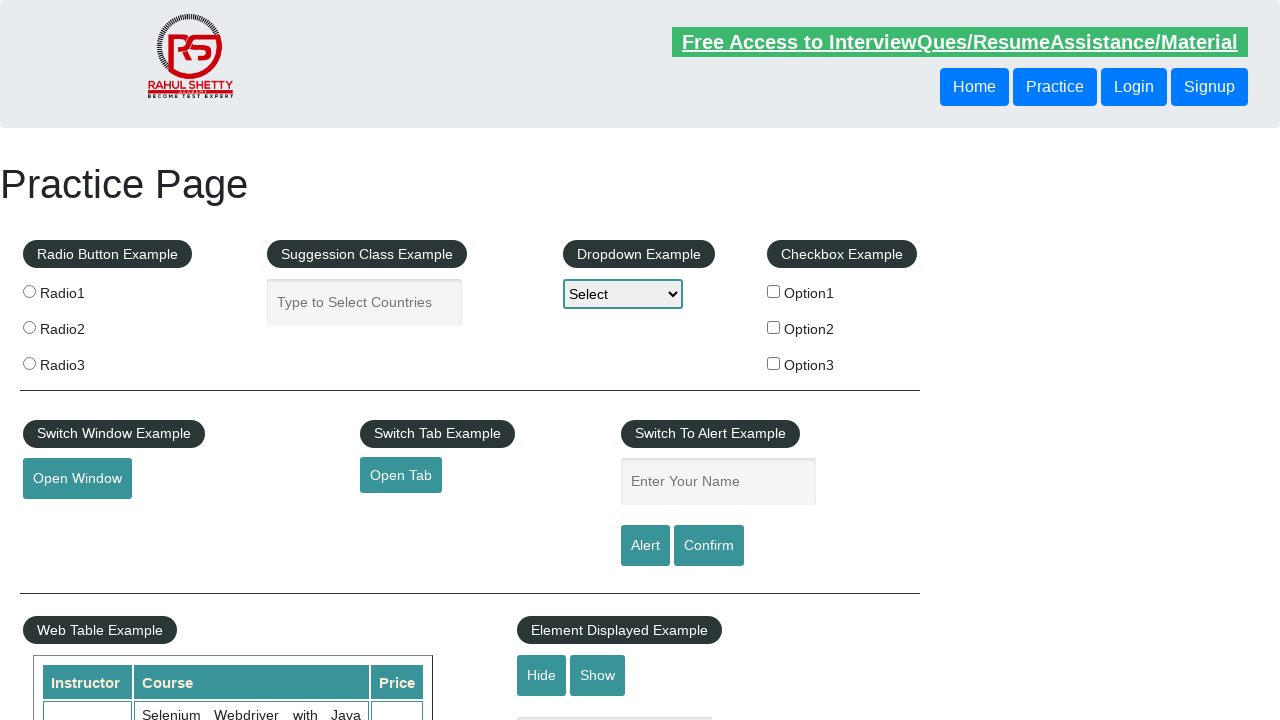

Located the 'Open Tab' link element
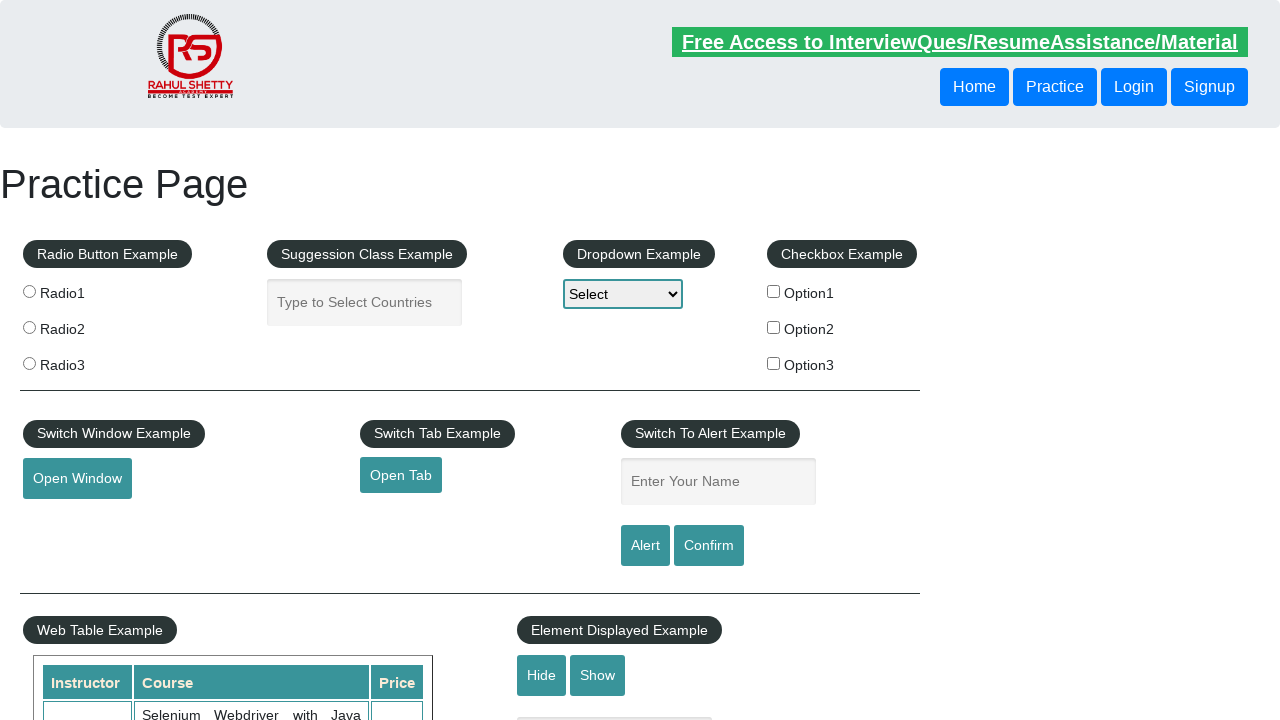

Located the 'Open Window' button element
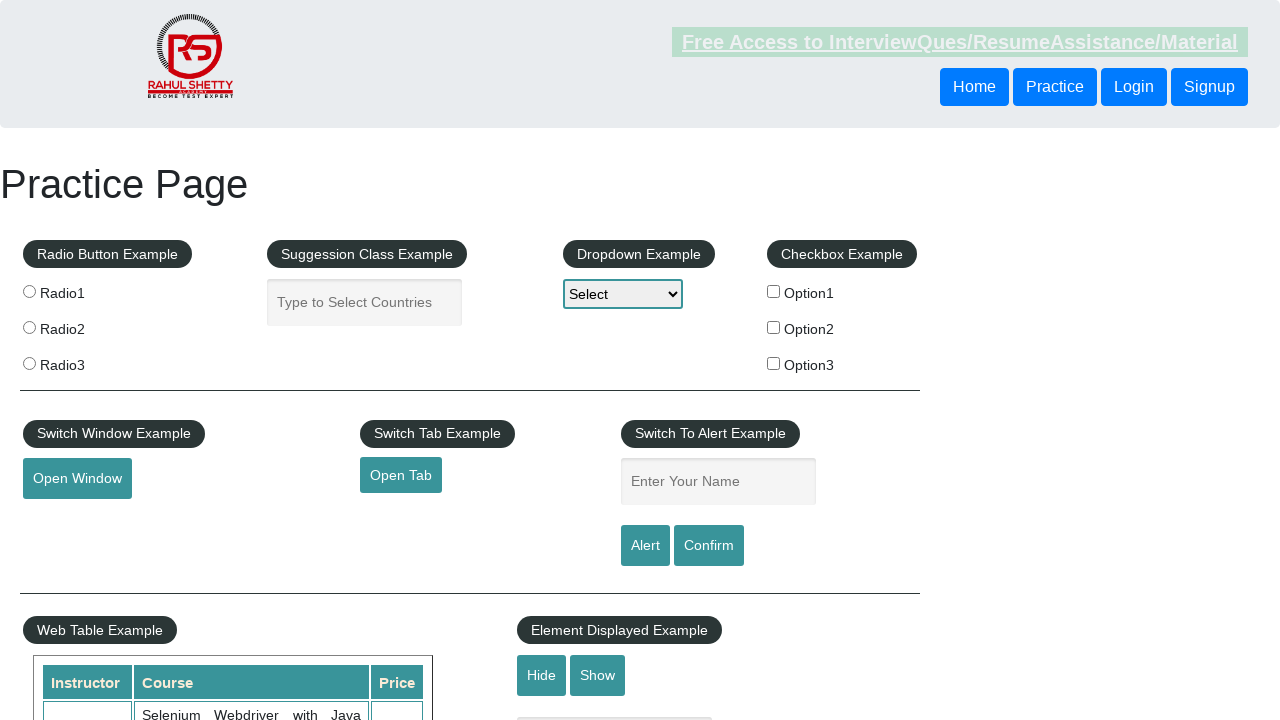

Right-clicked on the 'Open Tab' link at (401, 475) on a#opentab
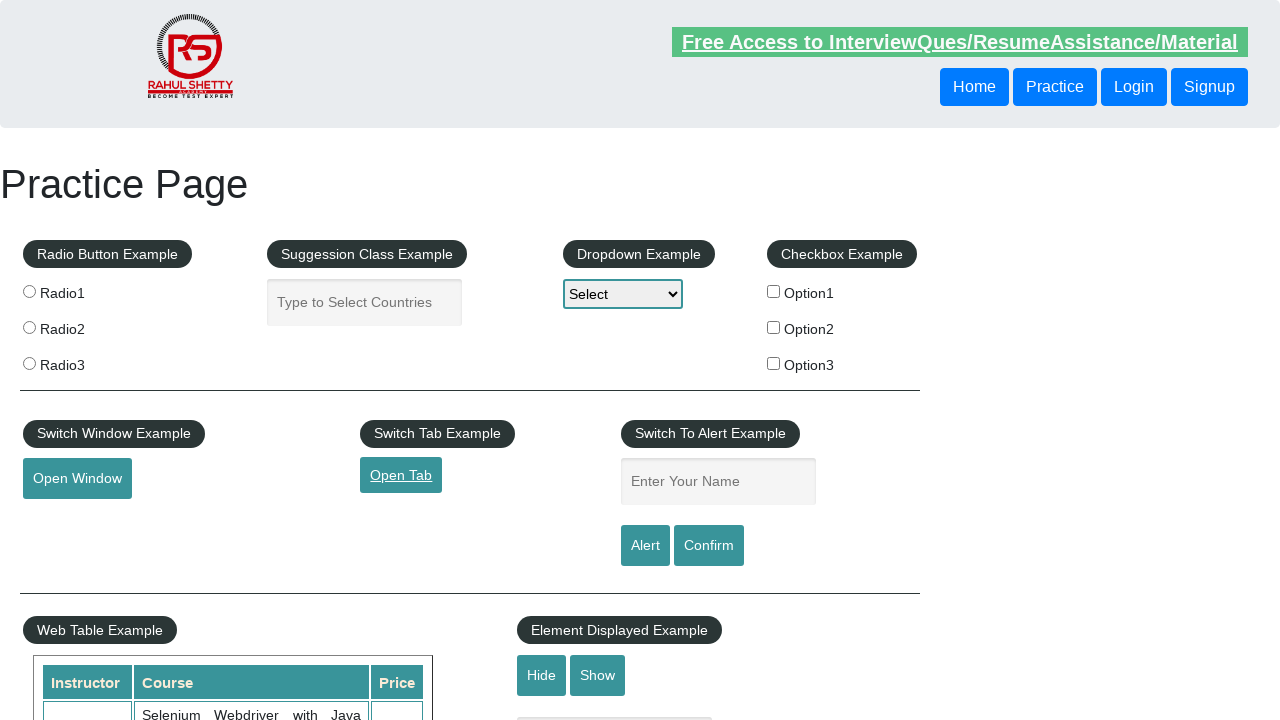

Double-clicked on the 'Open Window' button at (77, 479) on button#openwindow
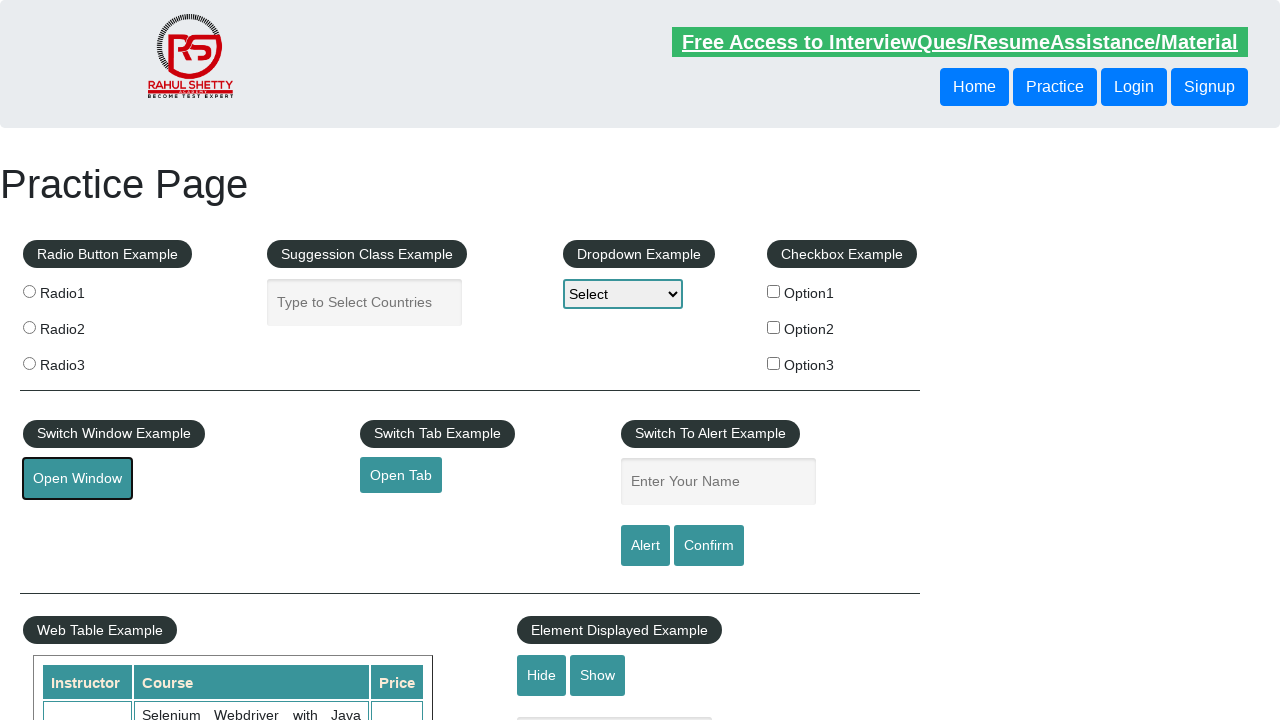

Double-clicked on the page body at (640, 360) on body
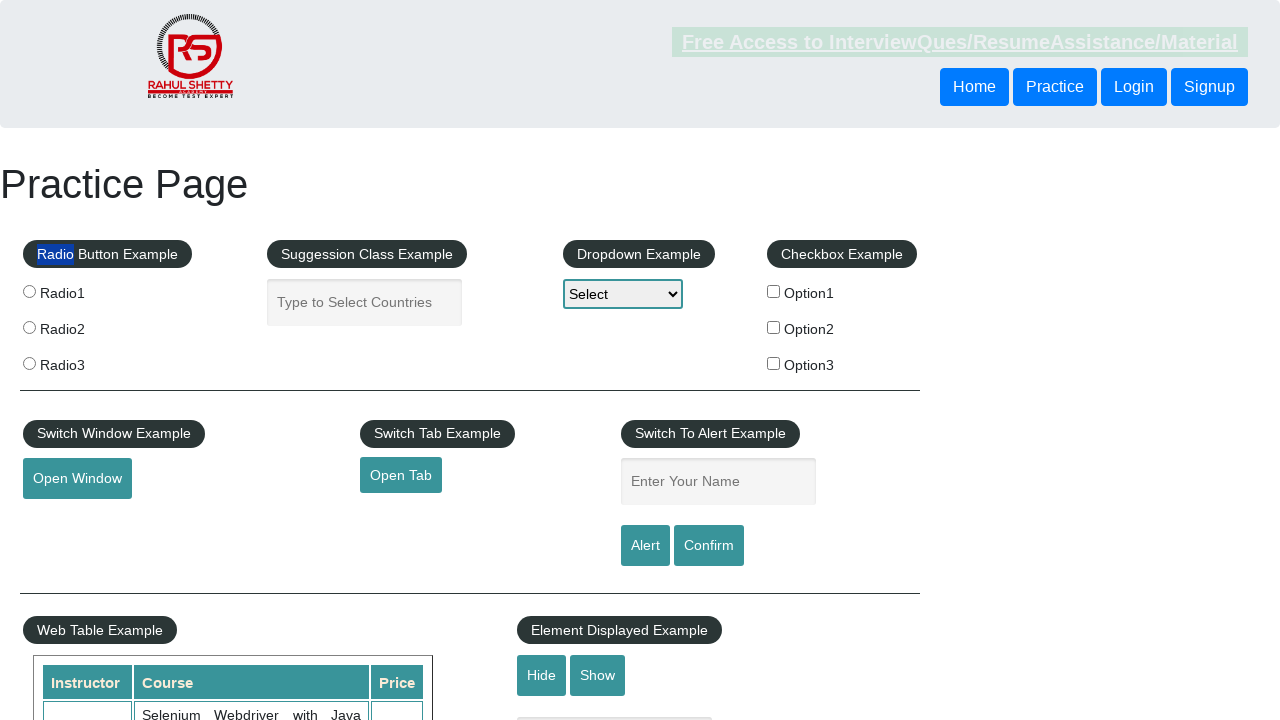

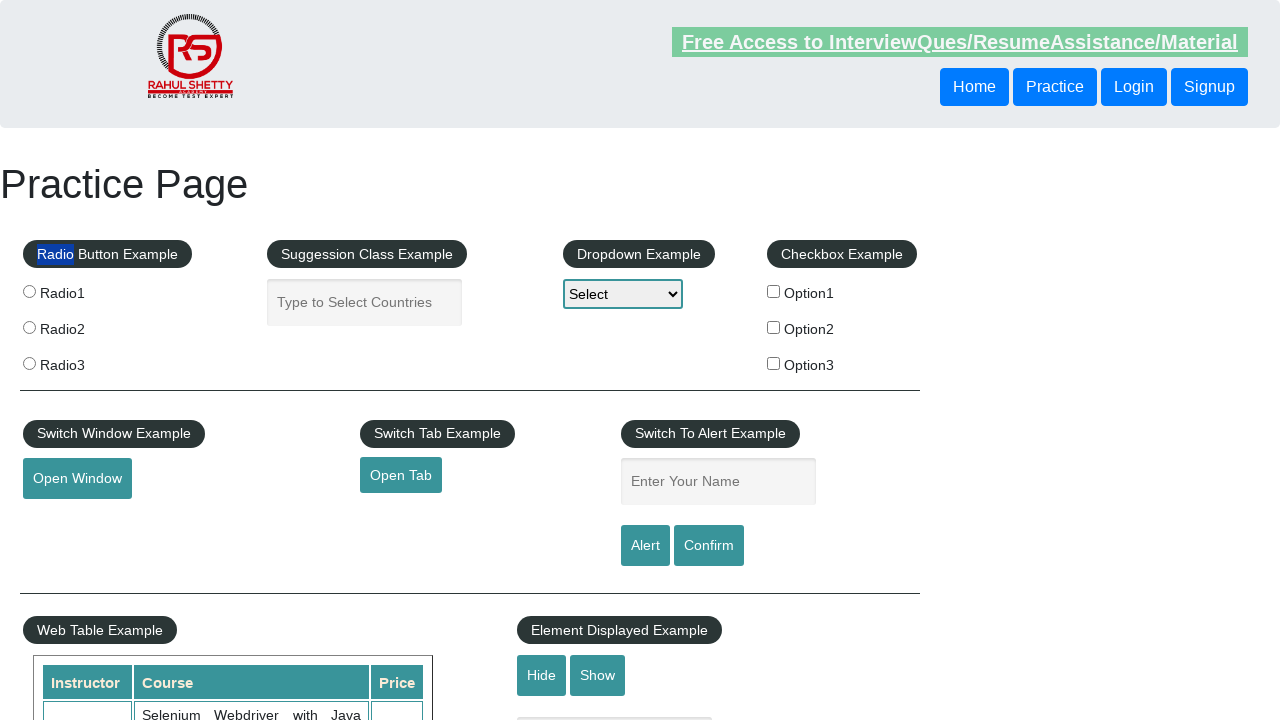